Tests window handling functionality by clicking a link that opens a new window, switching between windows, and returning to the original window

Starting URL: https://practice.expandtesting.com/windows

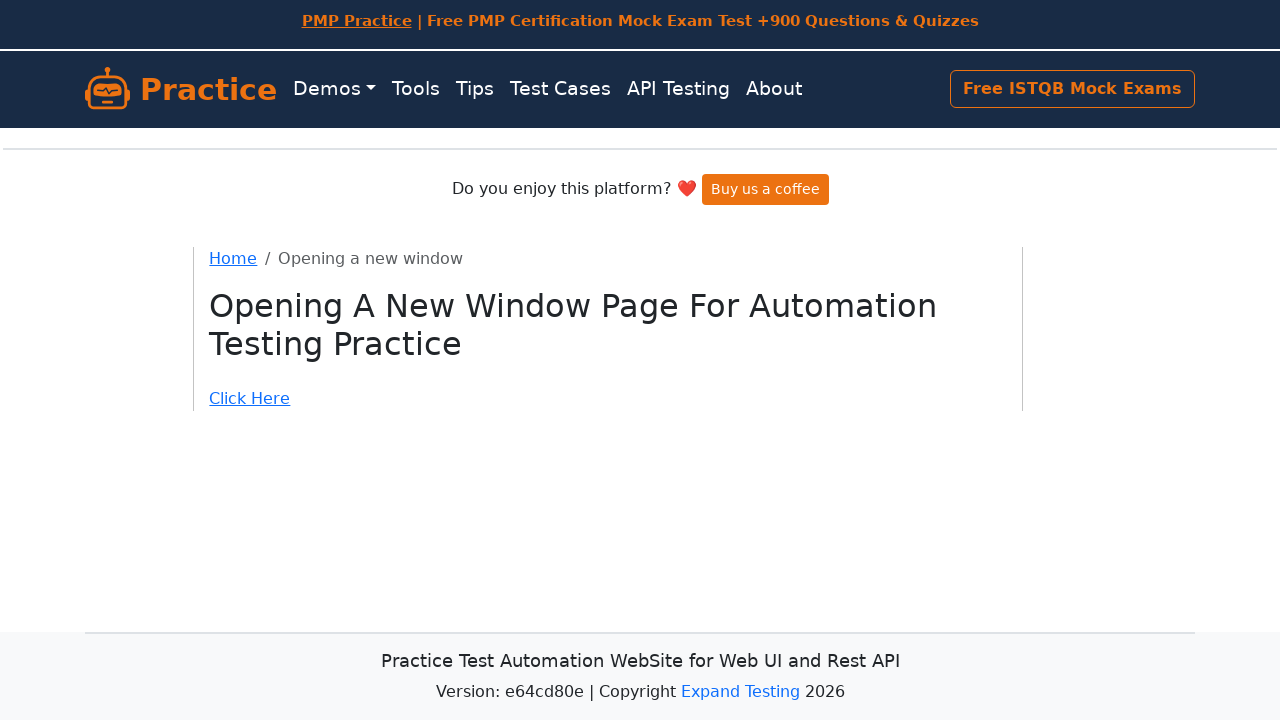

Stored reference to original page
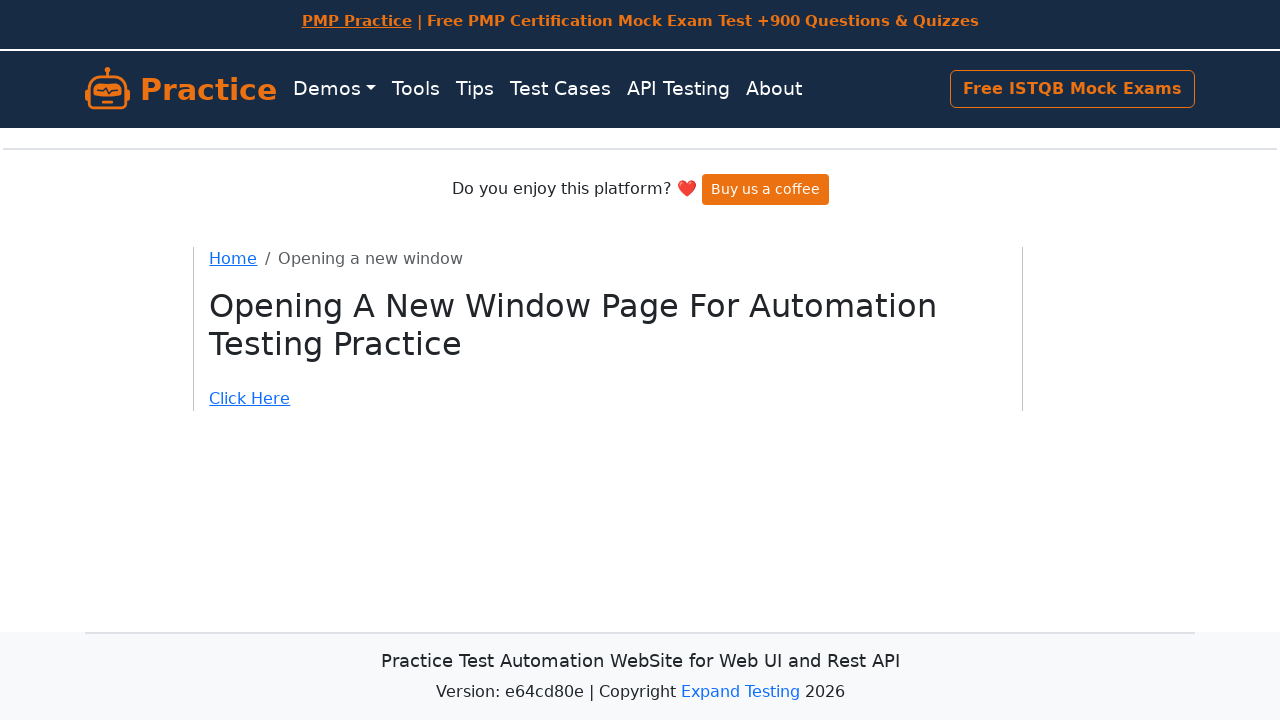

Clicked link to open new window at (608, 399) on xpath=//a[text()='Click Here']
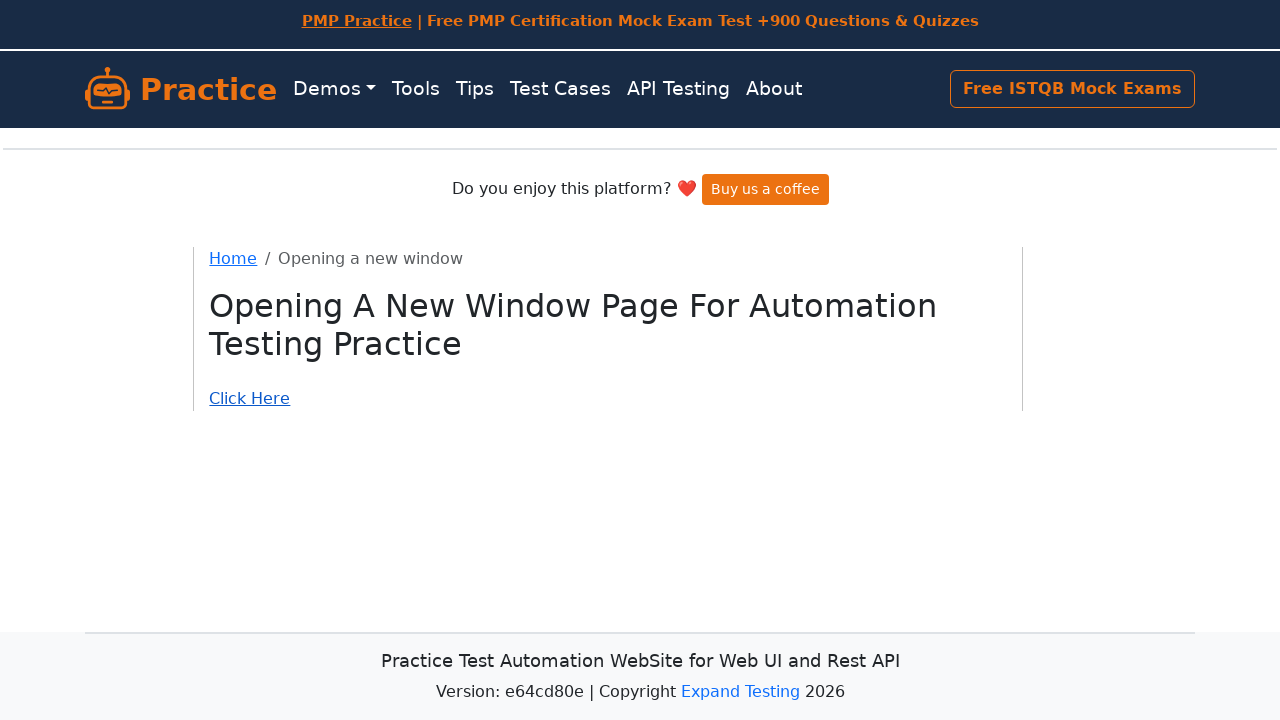

New window opened and captured
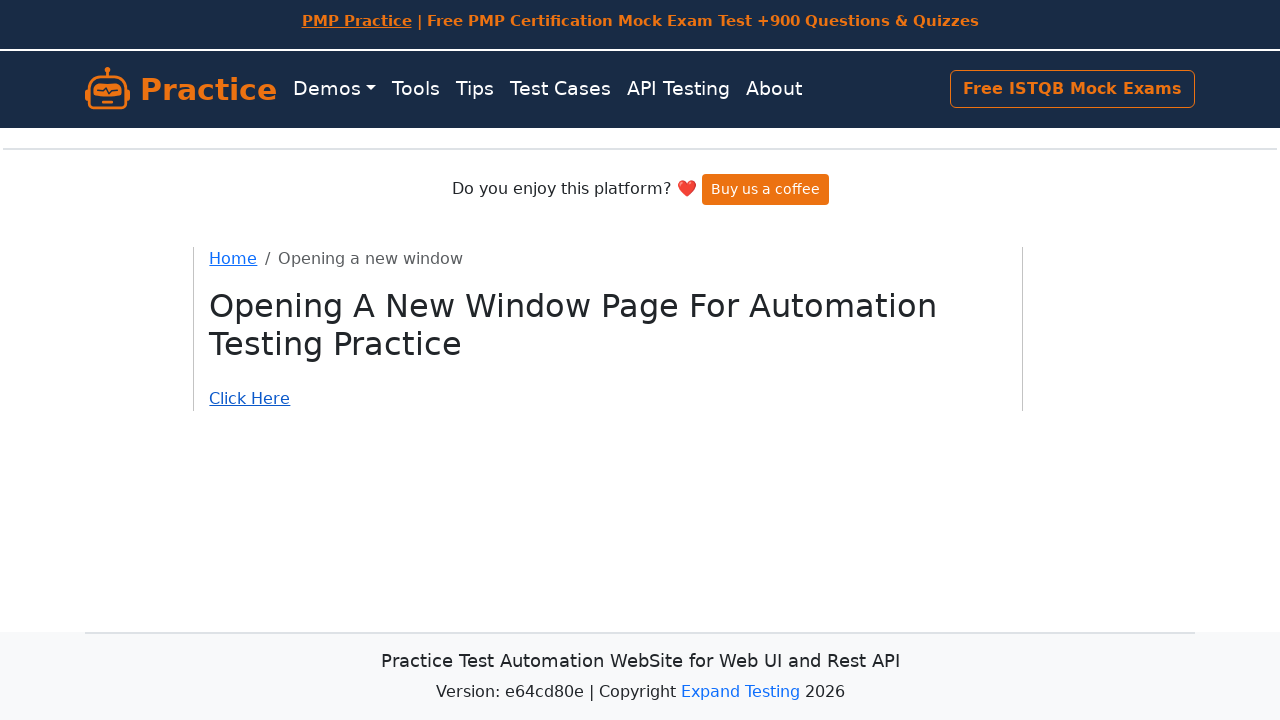

New window page fully loaded
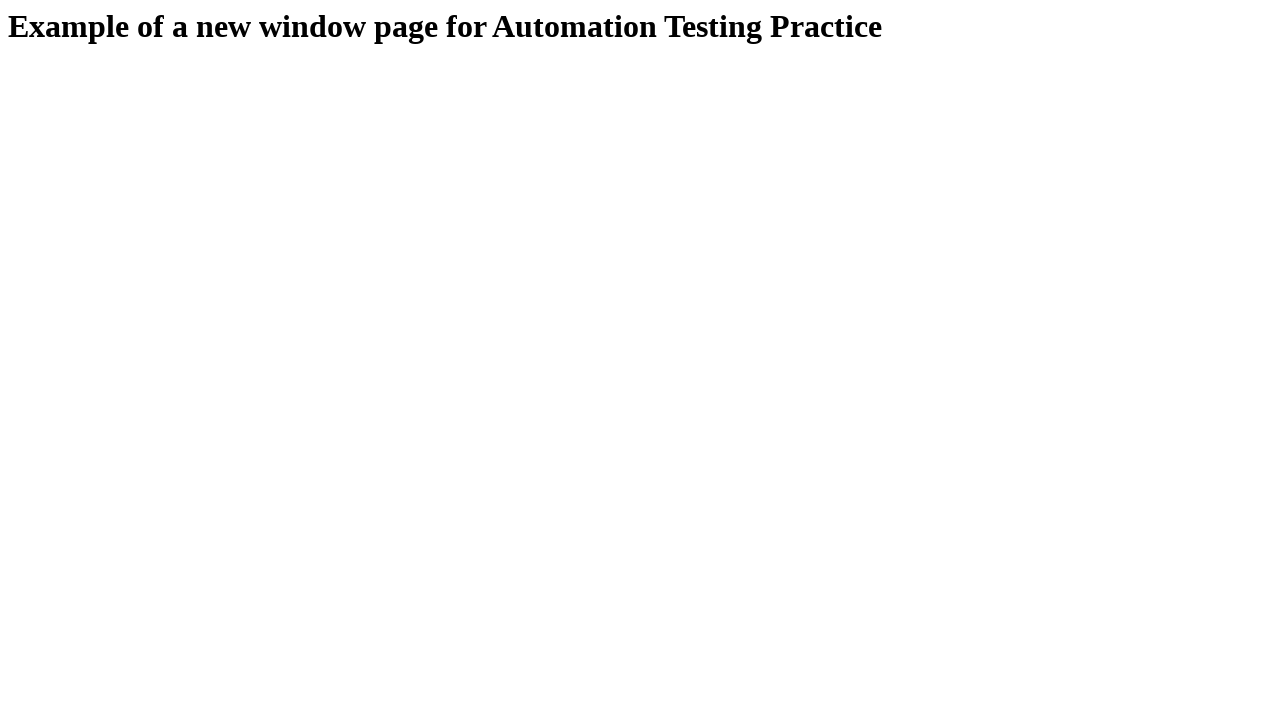

Retrieved new window title: Example of a new window
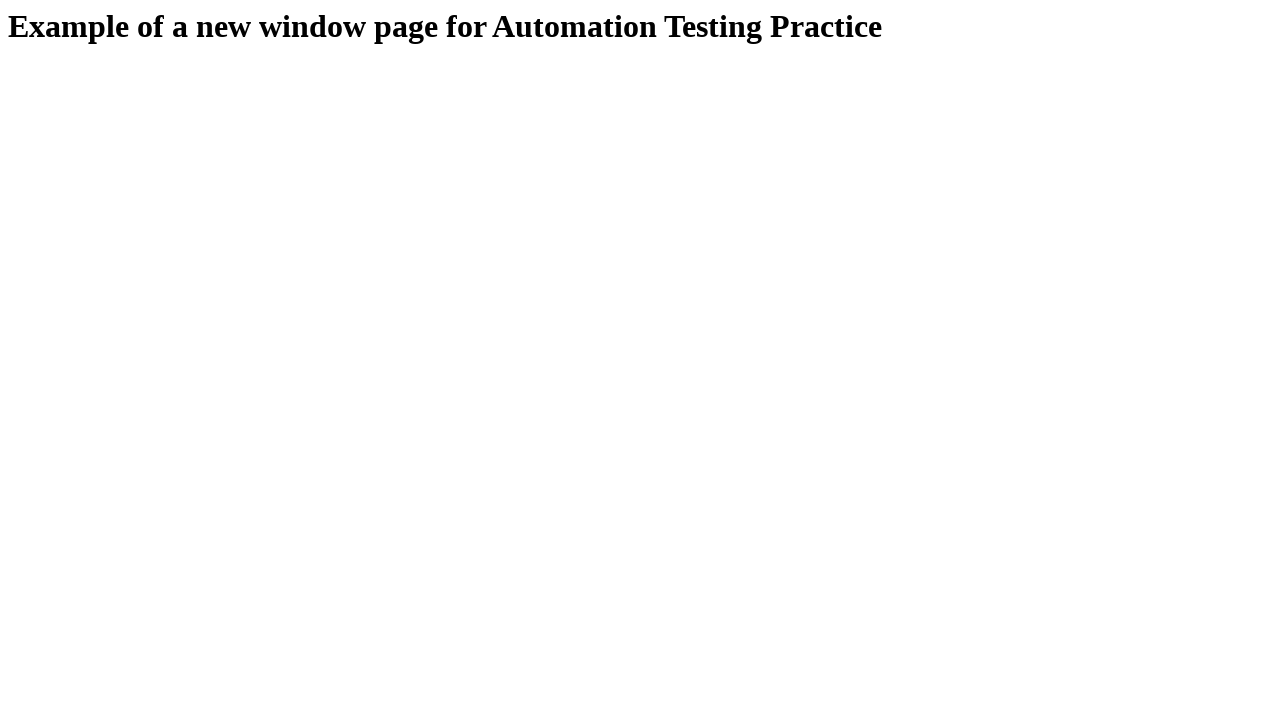

Switched back to original window
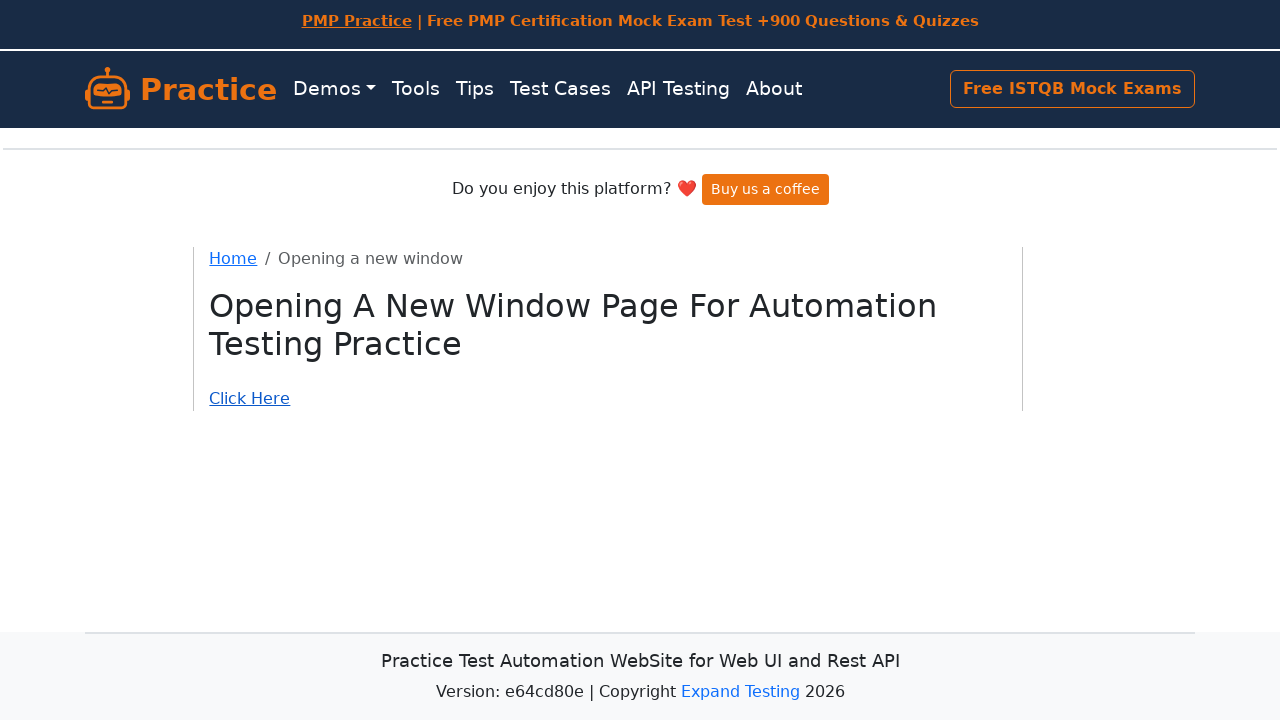

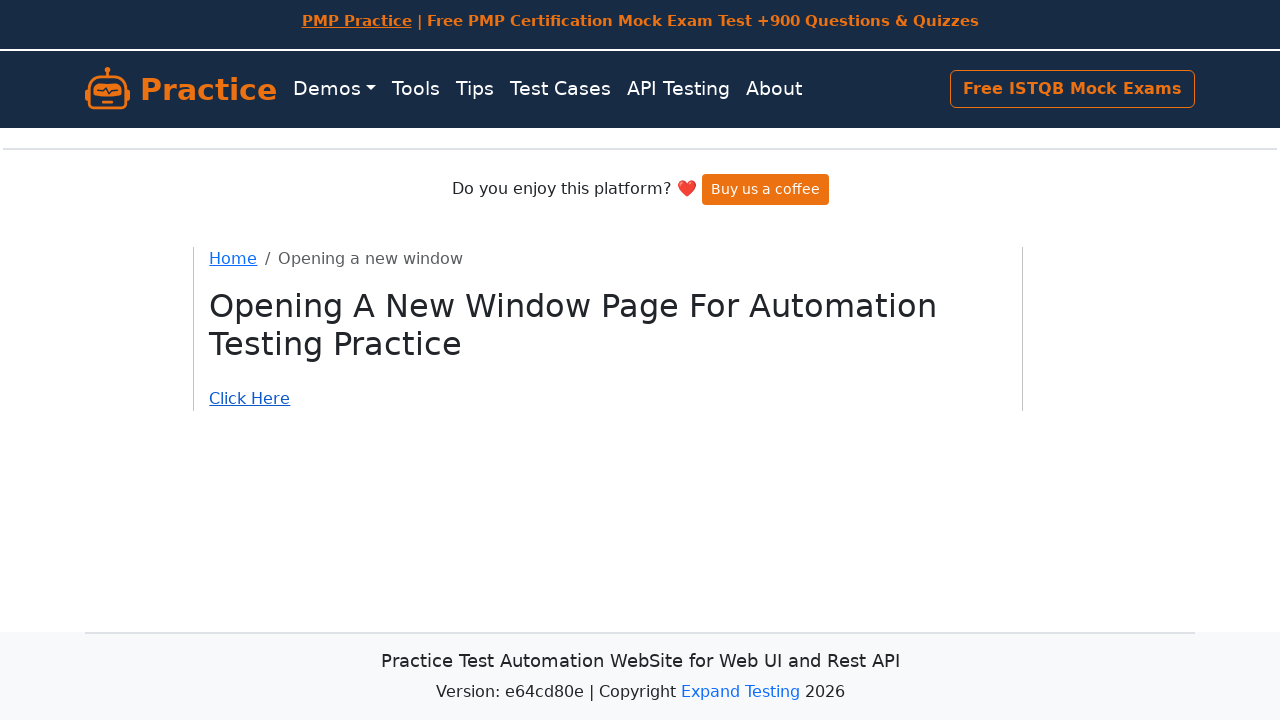